Tests checking checkbox and radio button elements

Starting URL: https://example.cypress.io/commands/actions

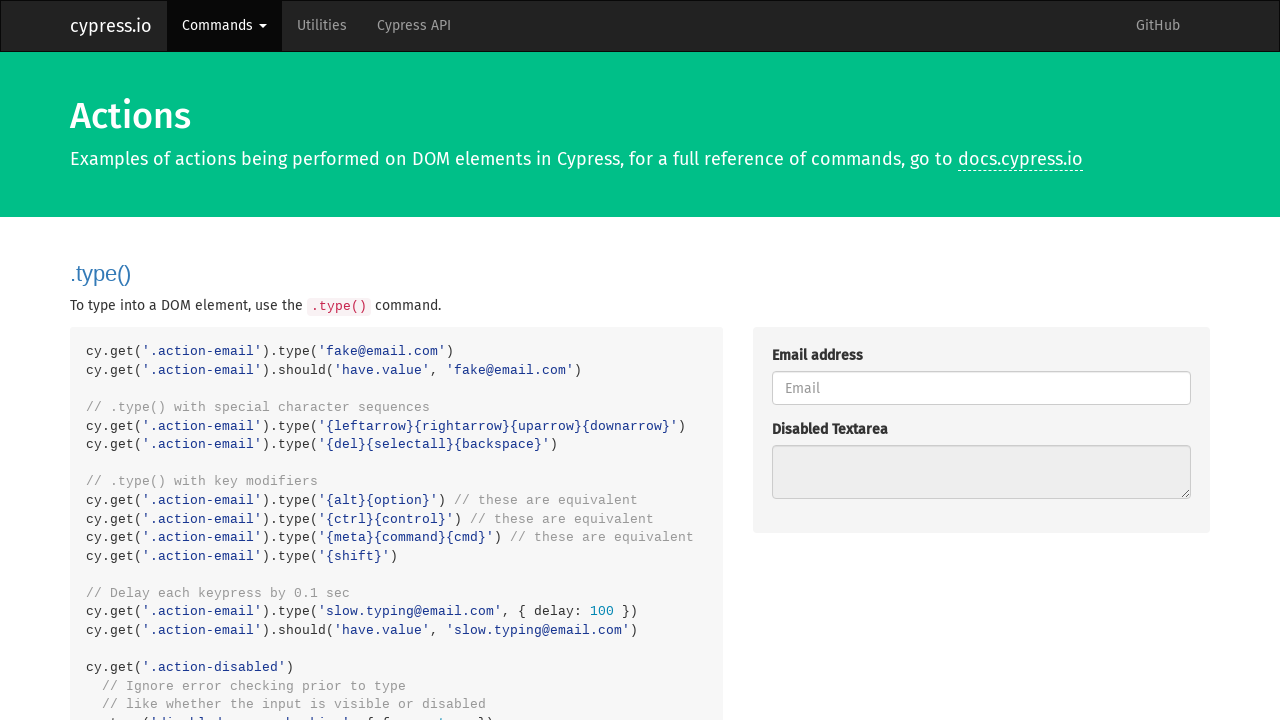

Checked the first non-disabled checkbox in the action-checkboxes section at (778, 361) on .action-checkboxes [type="checkbox"]:not([disabled]) >> nth=0
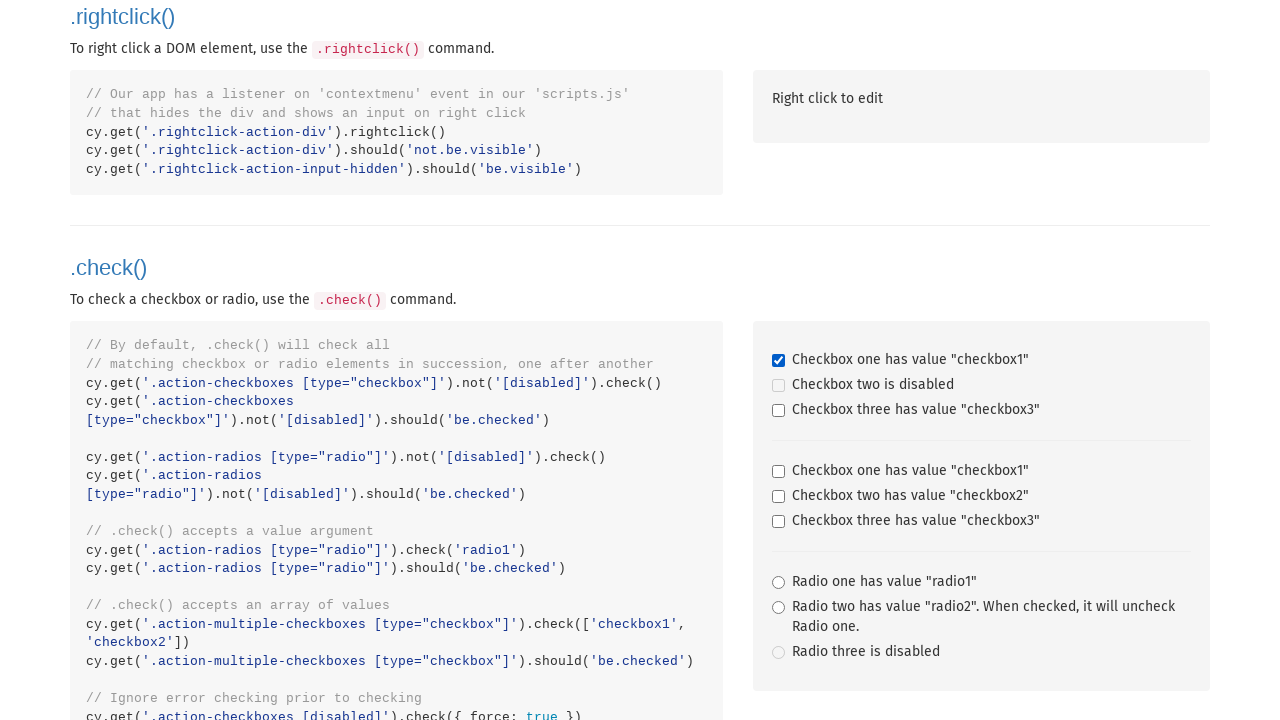

Checked the first non-disabled radio button in the action-radios section at (778, 583) on .action-radios [type="radio"]:not([disabled]) >> nth=0
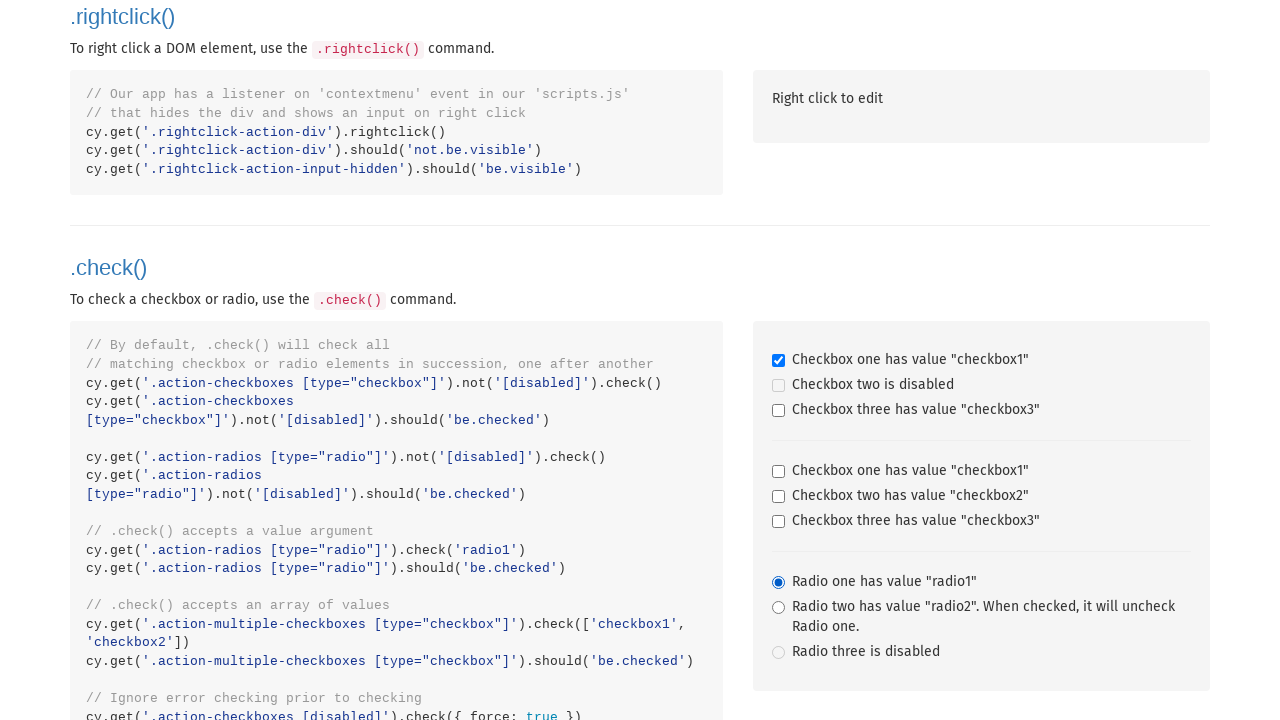

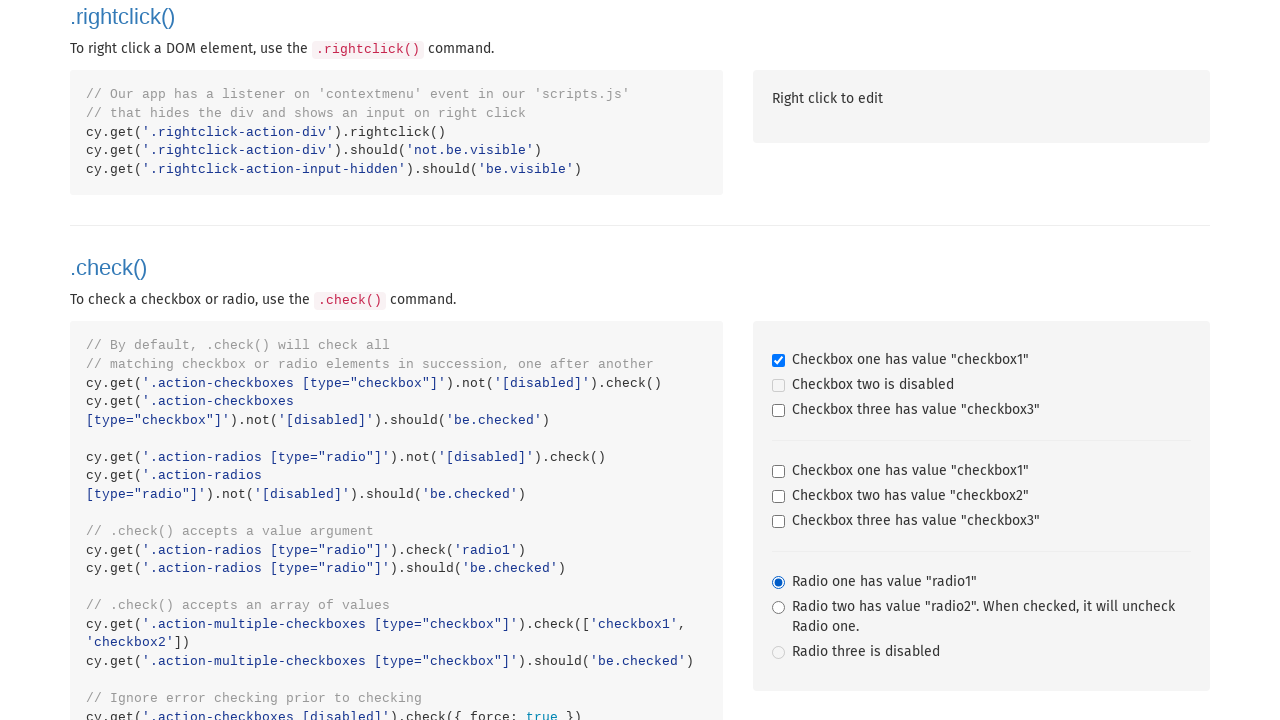